Demonstrates injecting jQuery and jQuery Growl library into a page via JavaScript execution, then displays various notification messages (info, error, notice, warning) using the growl library.

Starting URL: http://the-internet.herokuapp.com

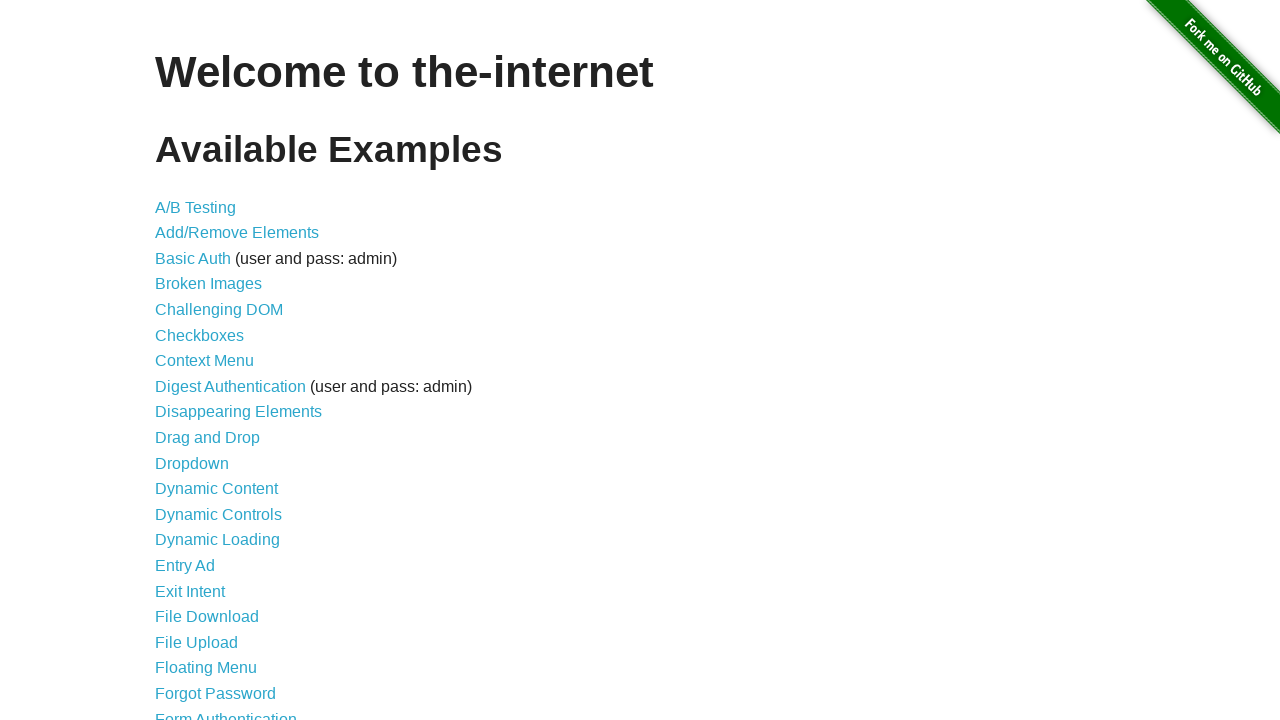

Injected jQuery library into page if not already present
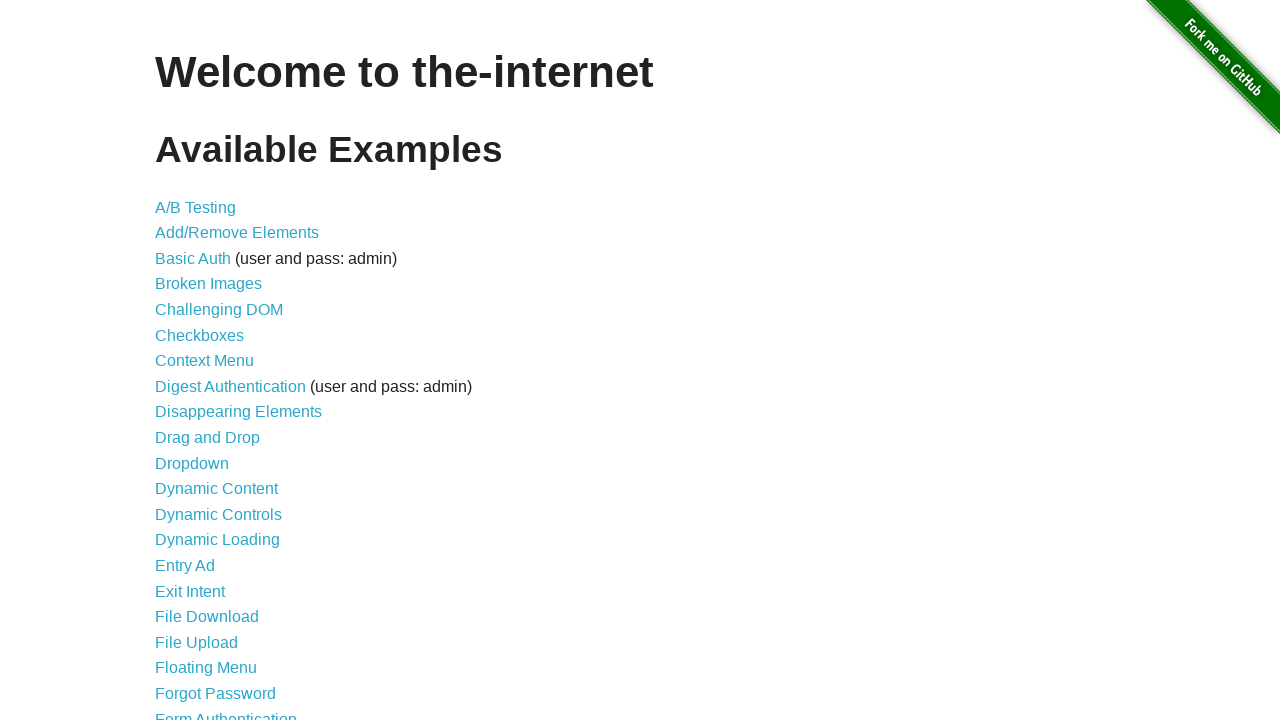

Loaded jQuery Growl library via jQuery getScript
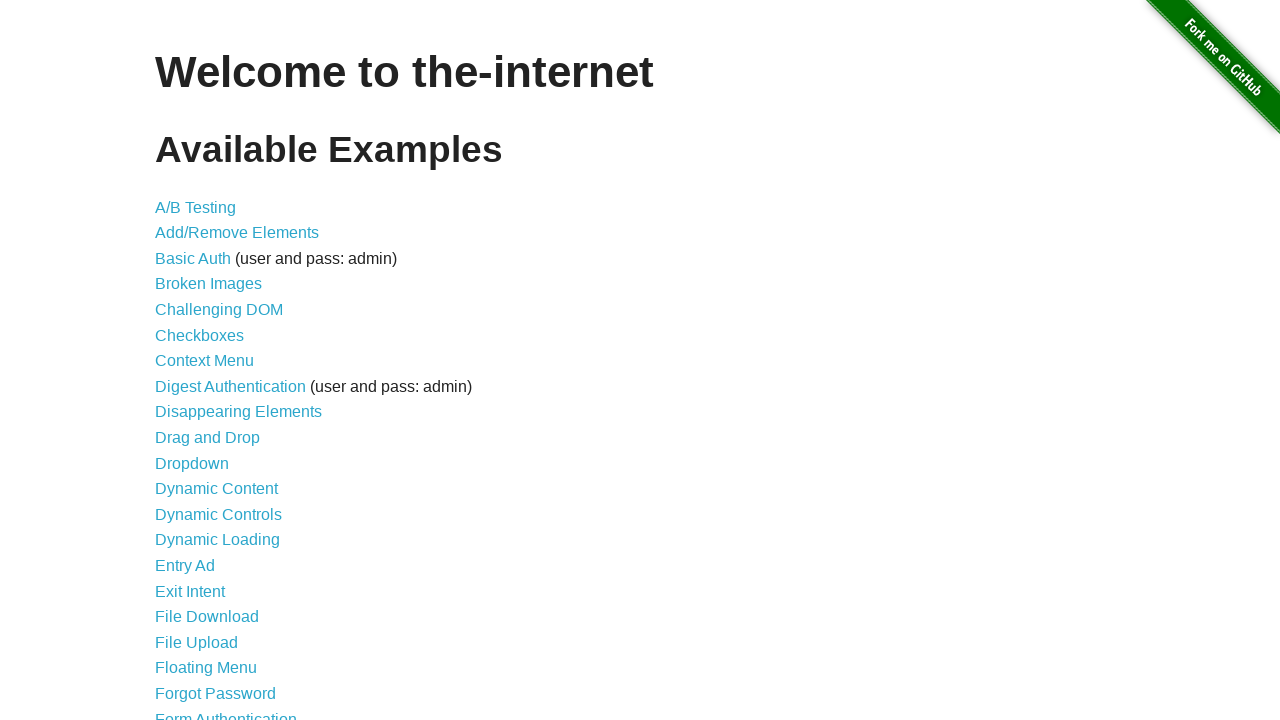

Added jQuery Growl stylesheet to page head
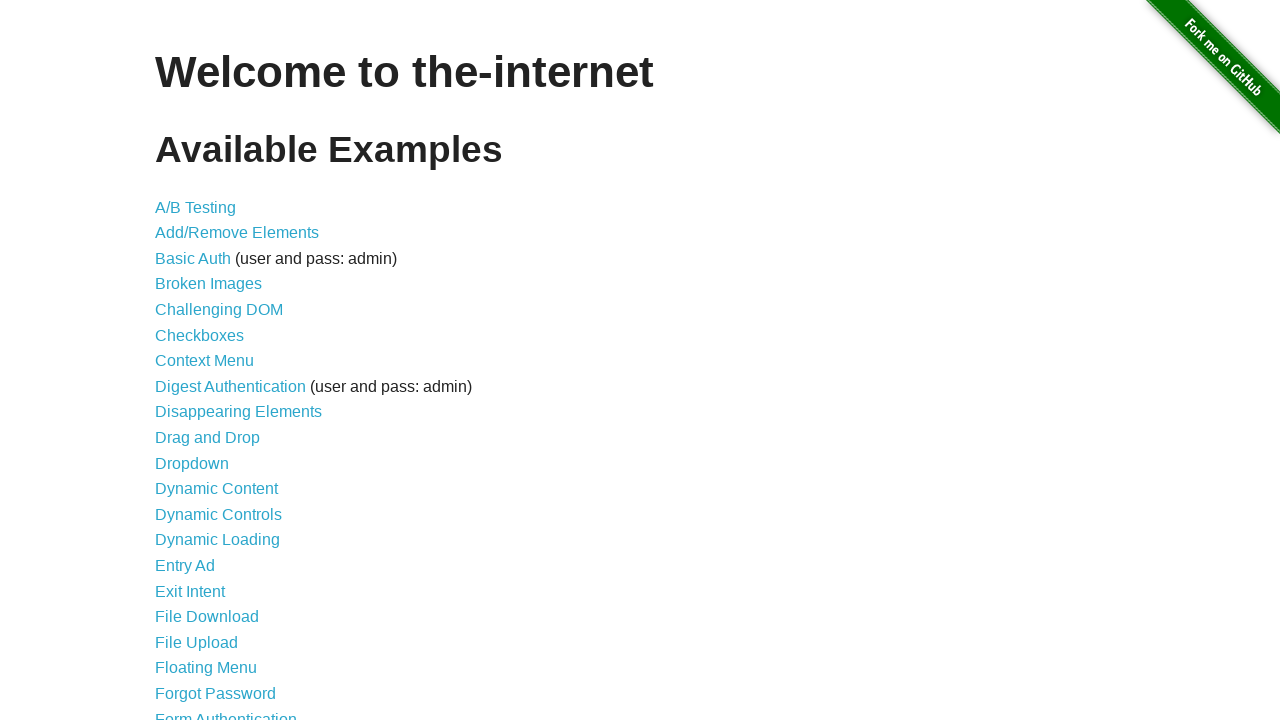

Waited for libraries to load (1 second)
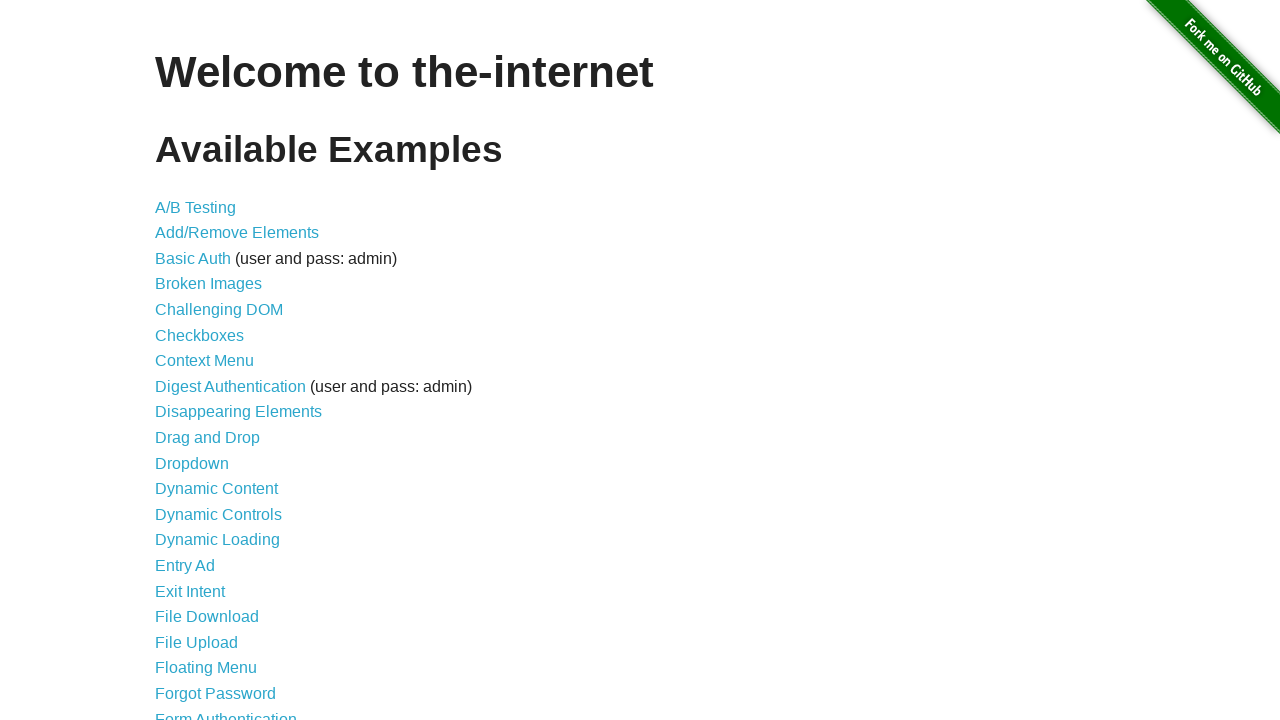

Displayed info growl notification: GET /
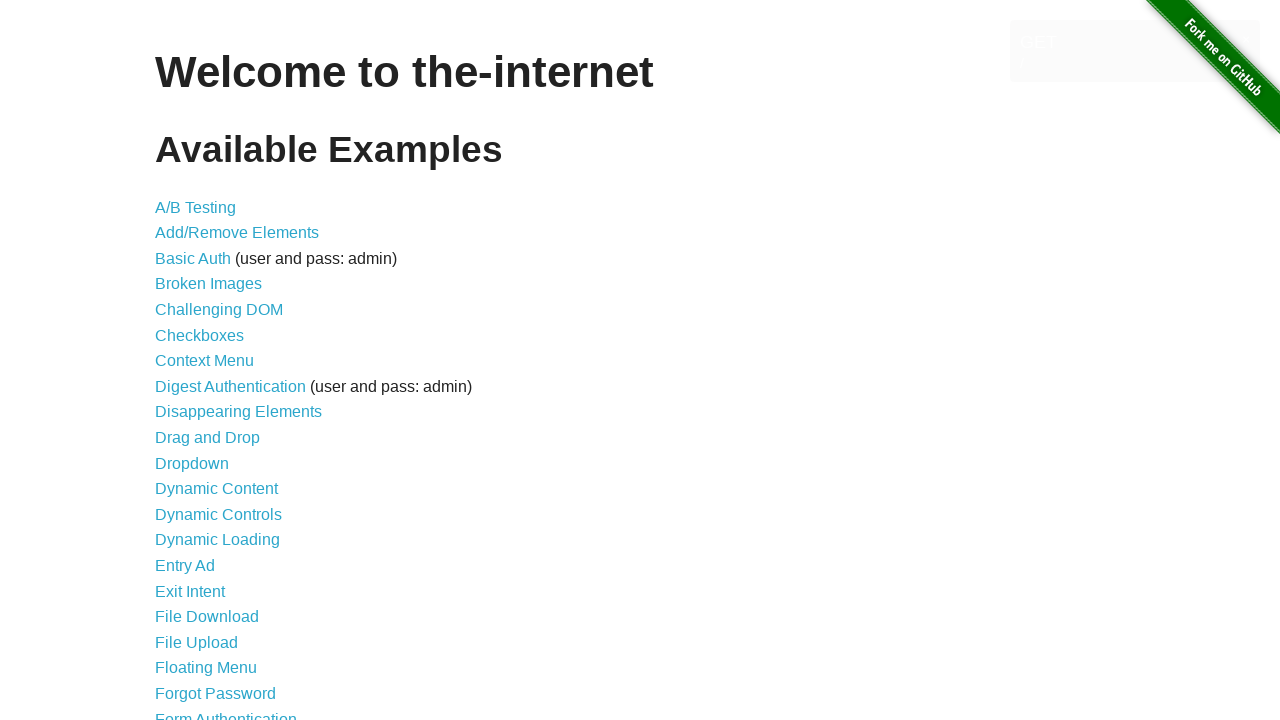

Displayed error growl notification
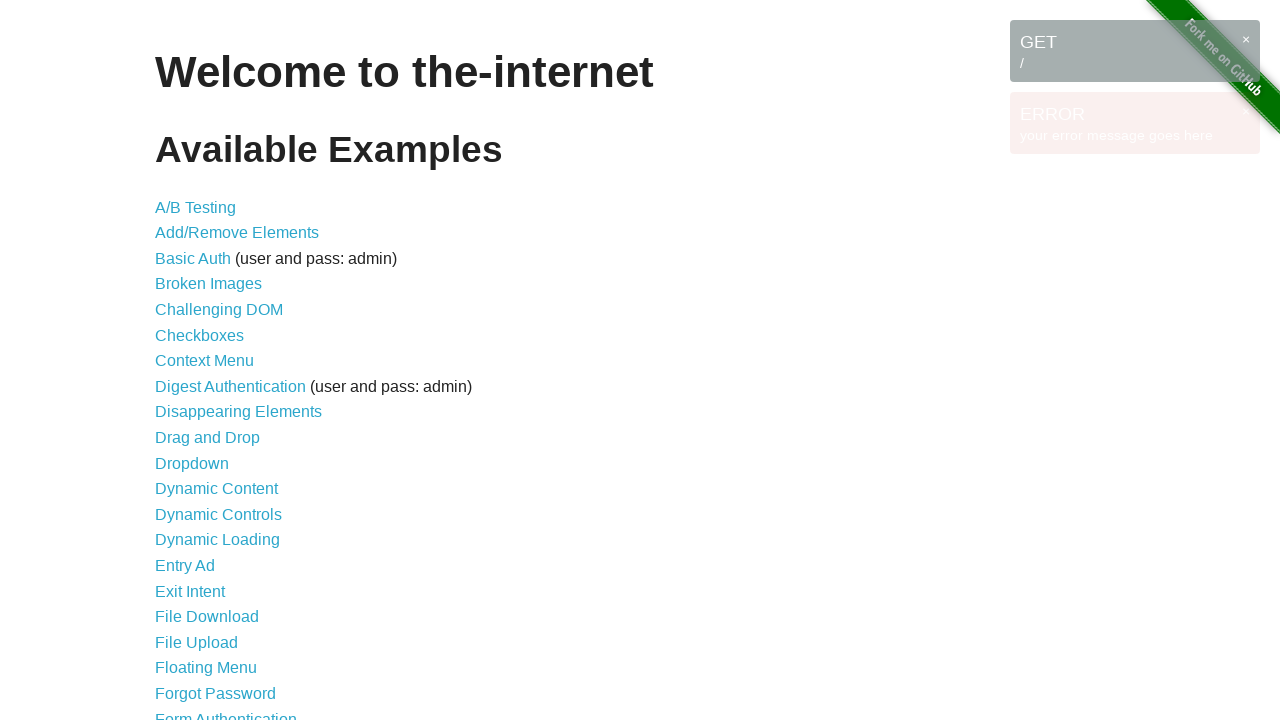

Displayed notice growl notification
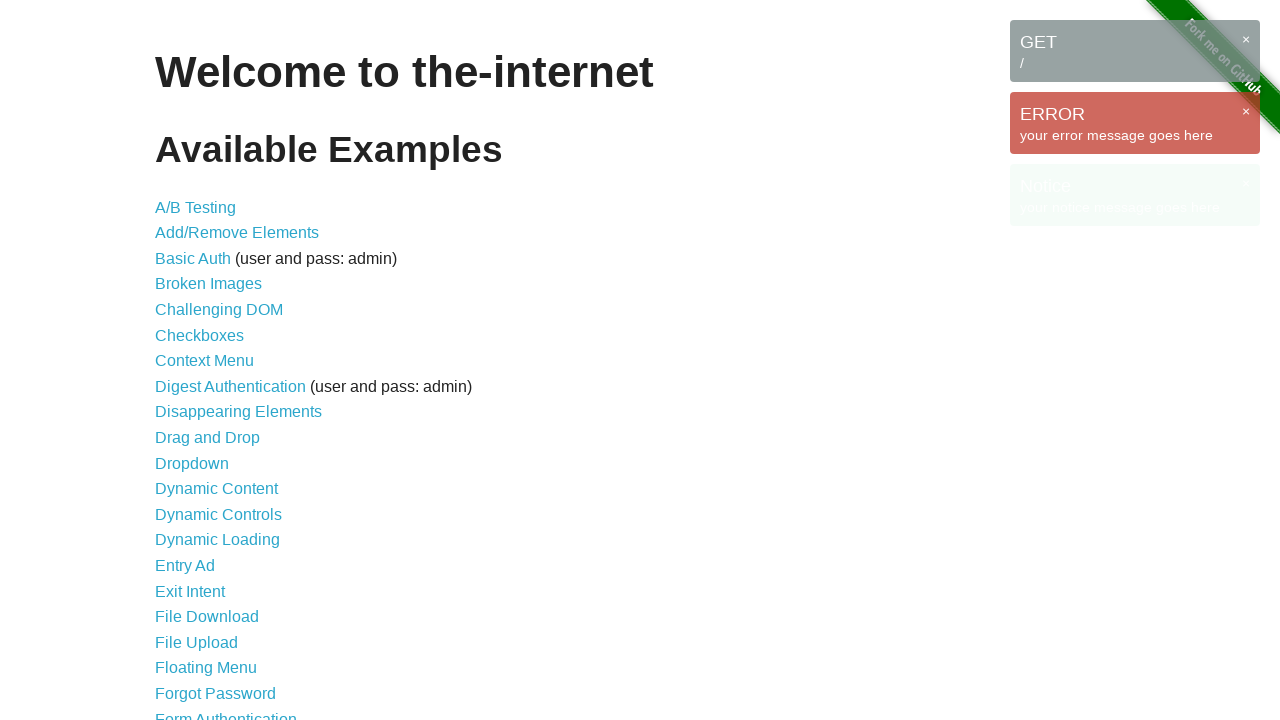

Displayed warning growl notification
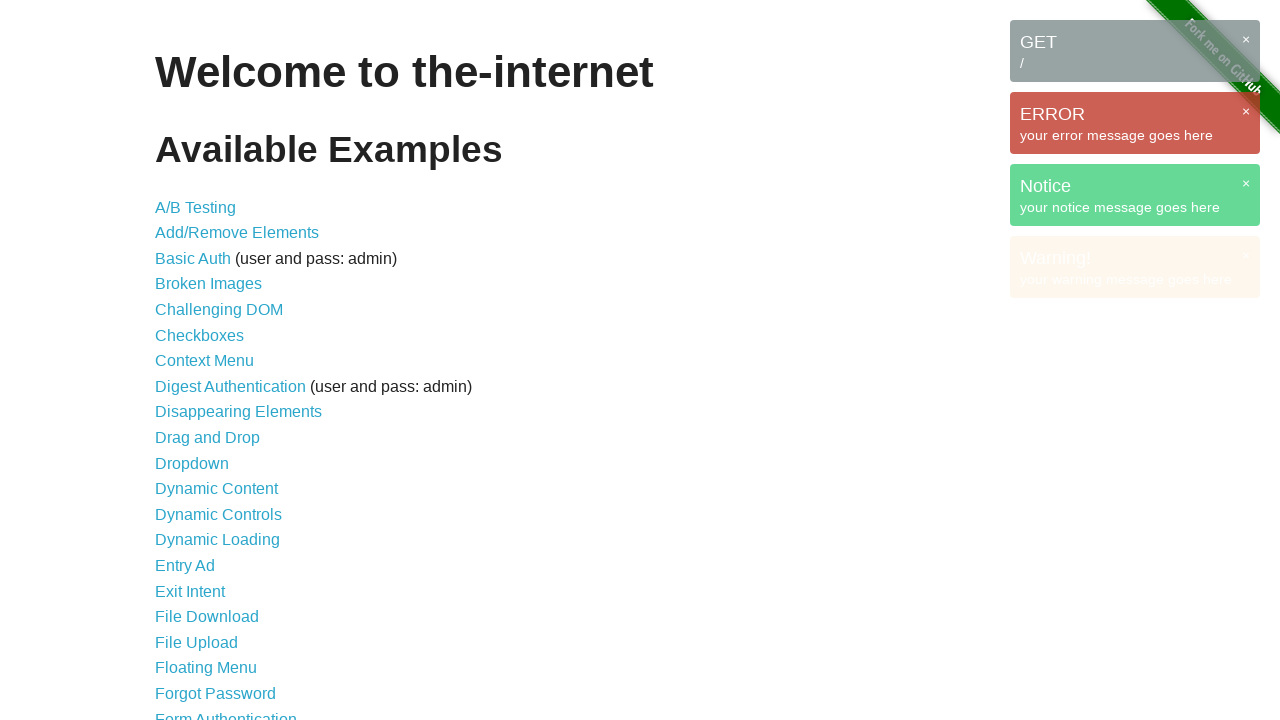

Waited to observe all growl notifications (3 seconds)
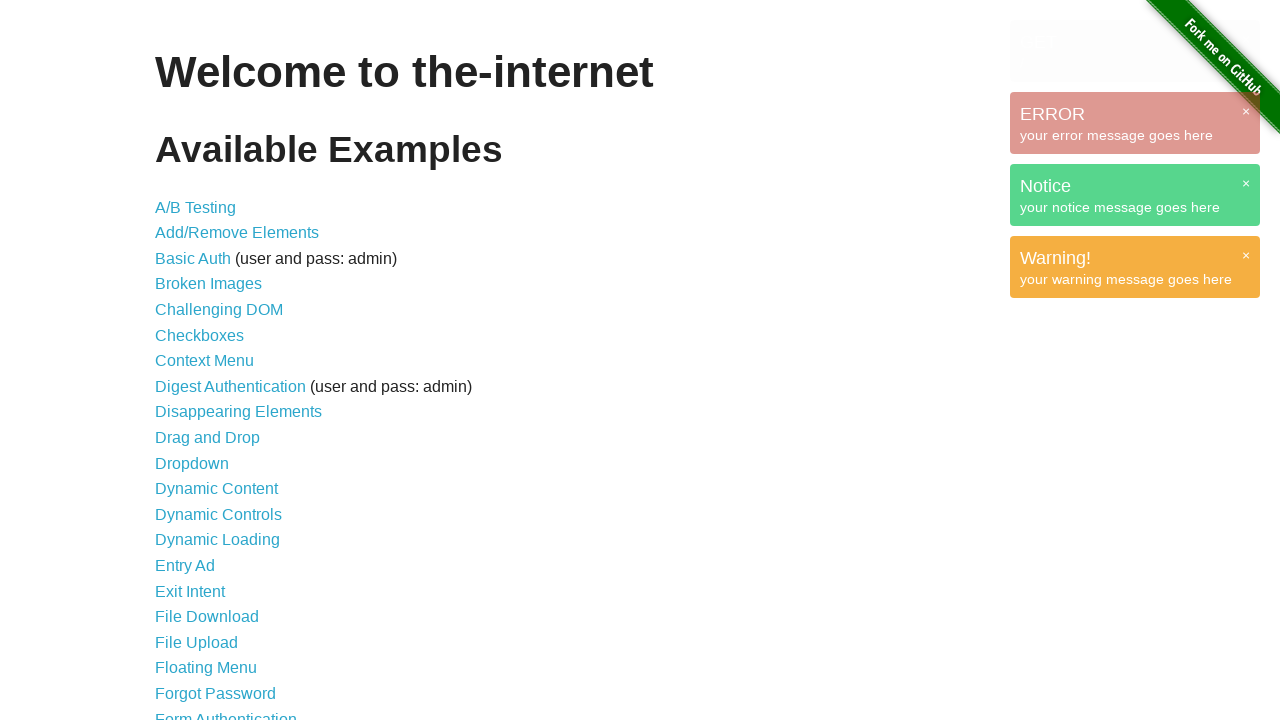

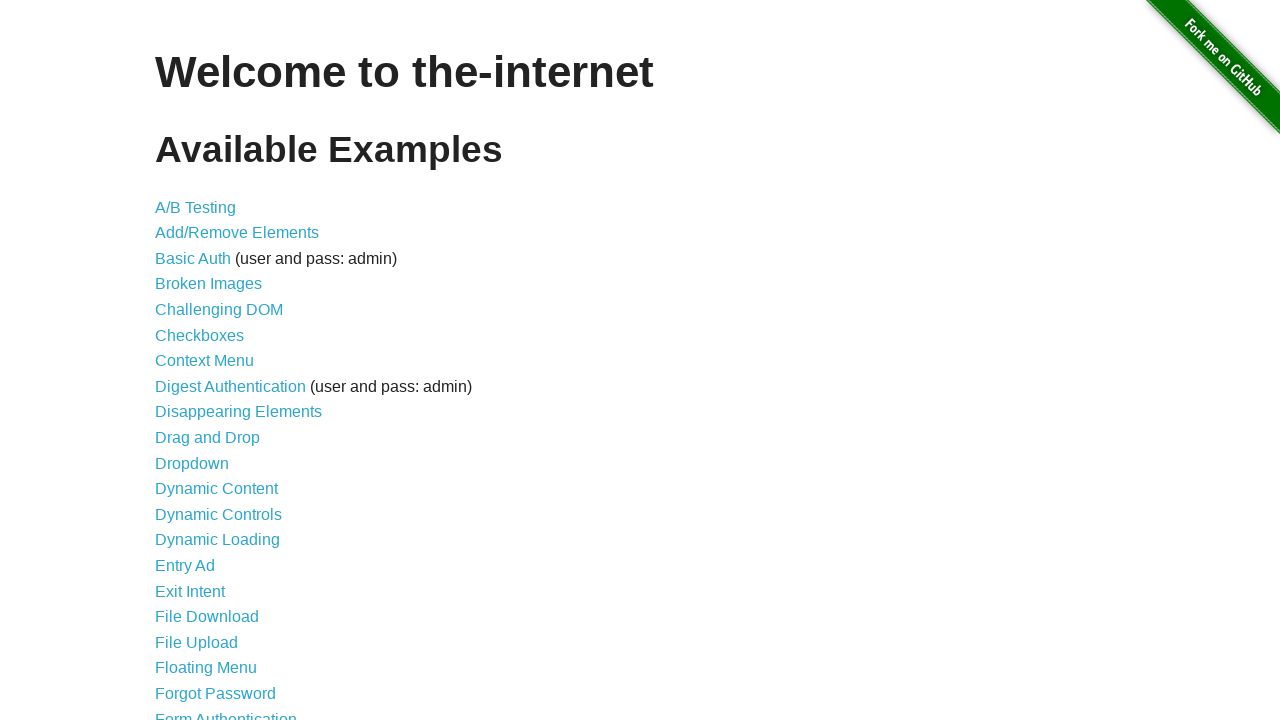